Tests navigation by clicking a link with a mathematically calculated text value, then fills out a form with personal information (first name, last name, city, country) and submits it.

Starting URL: http://suninjuly.github.io/find_link_text

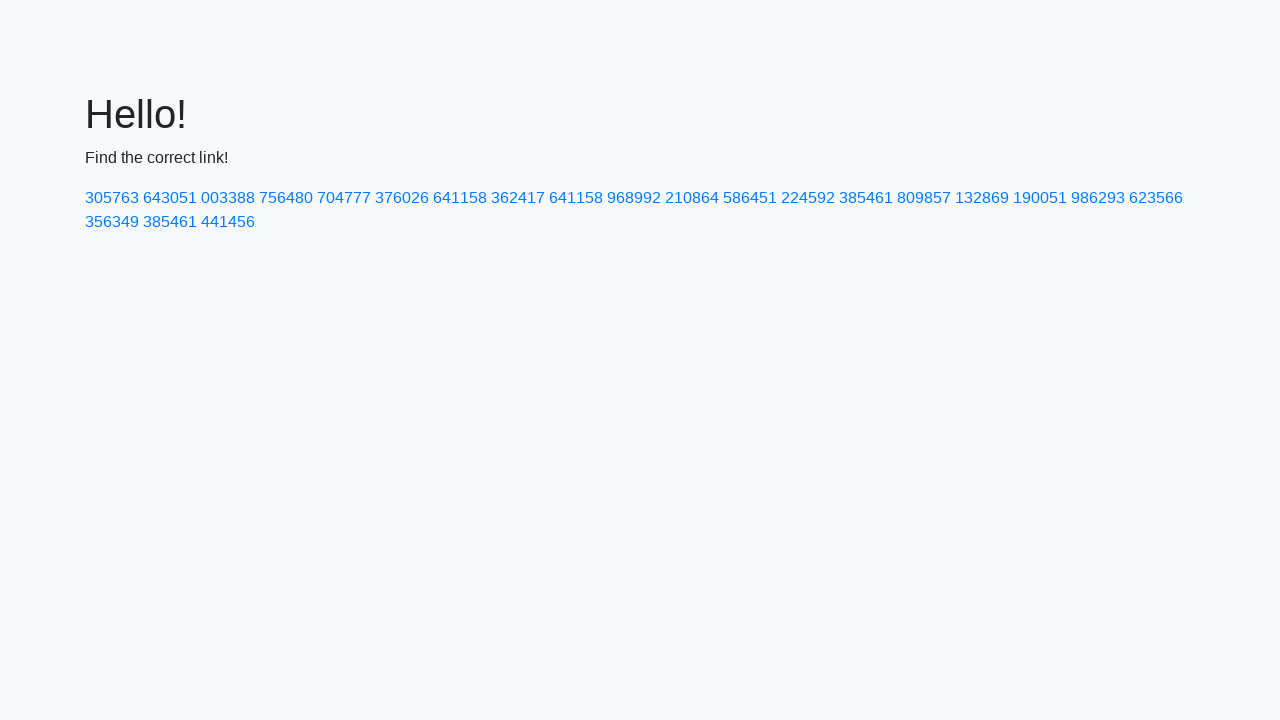

Clicked link with mathematically calculated text value 224592 at (808, 198) on a:text('224592')
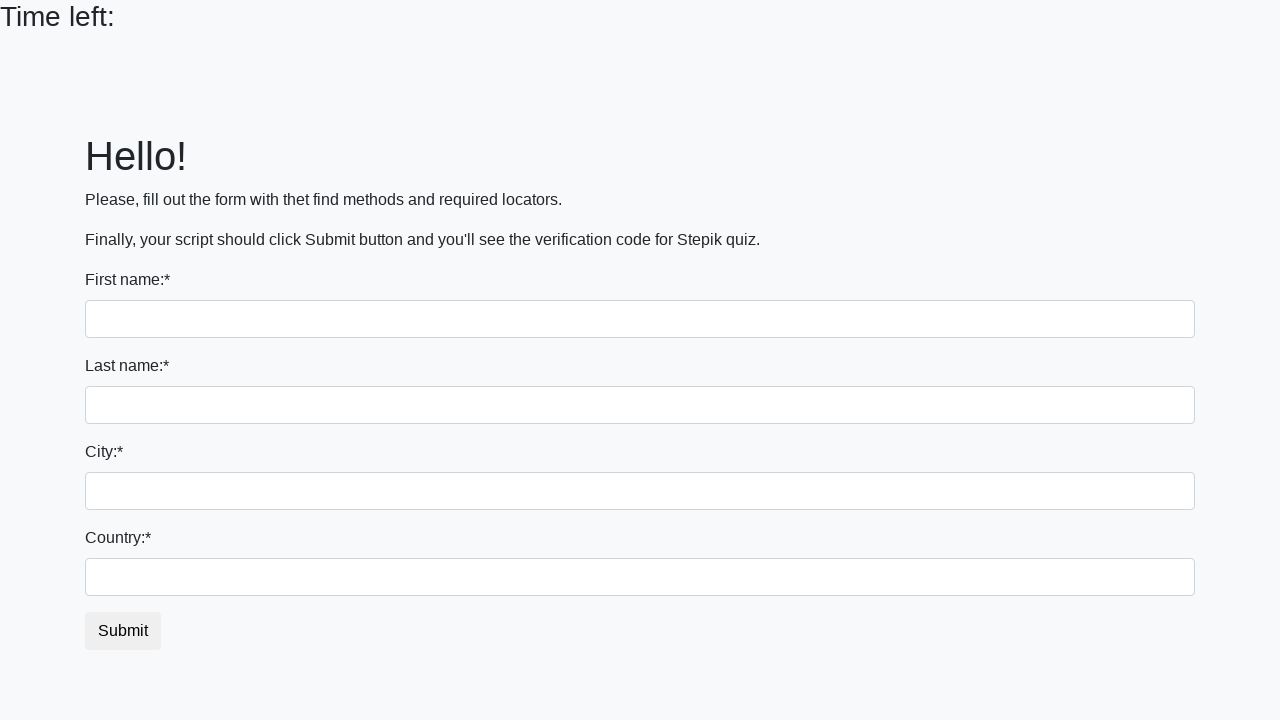

Filled first name field with 'Ivan' on input
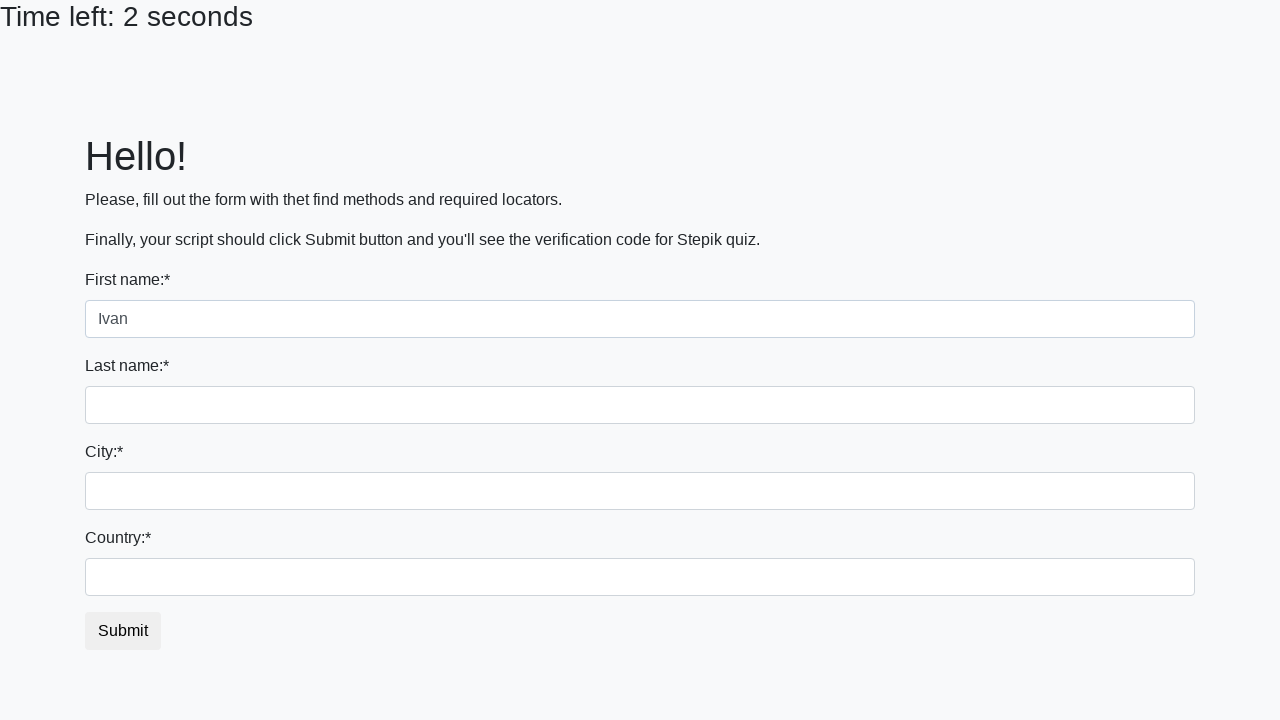

Filled last name field with 'Petrov' on input[name='last_name']
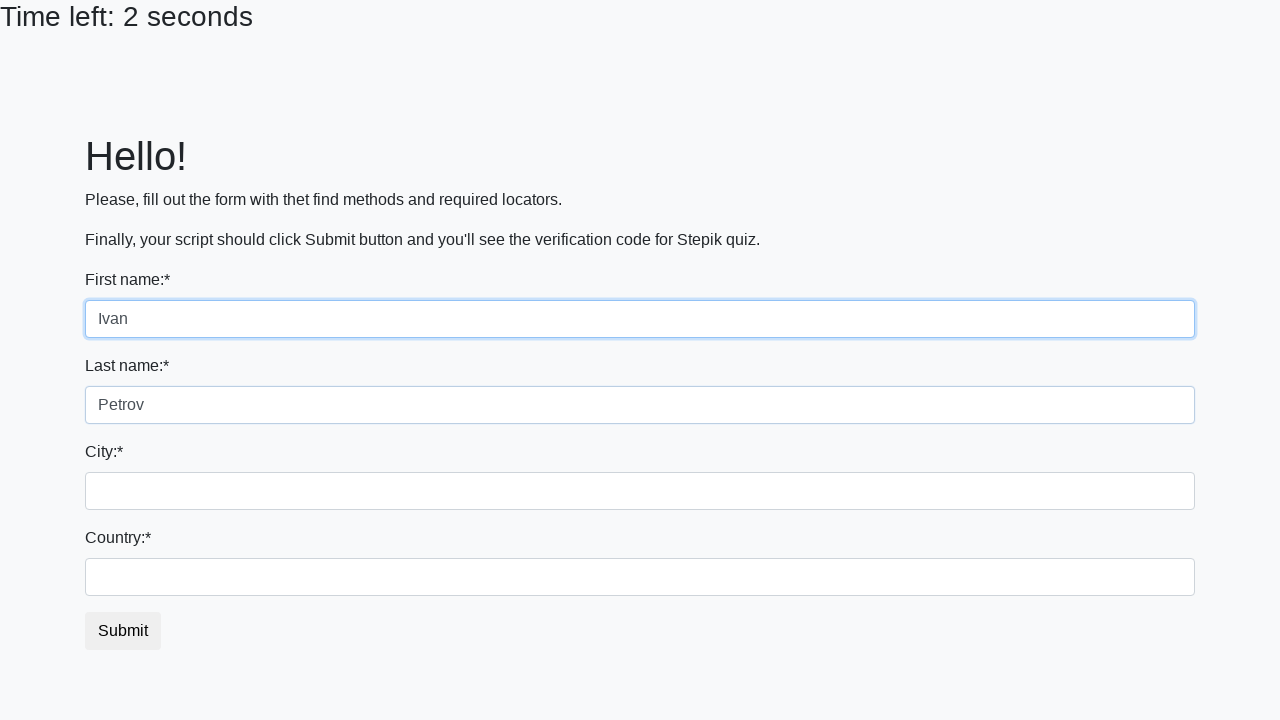

Filled city field with 'Smolensk' on .form-control.city
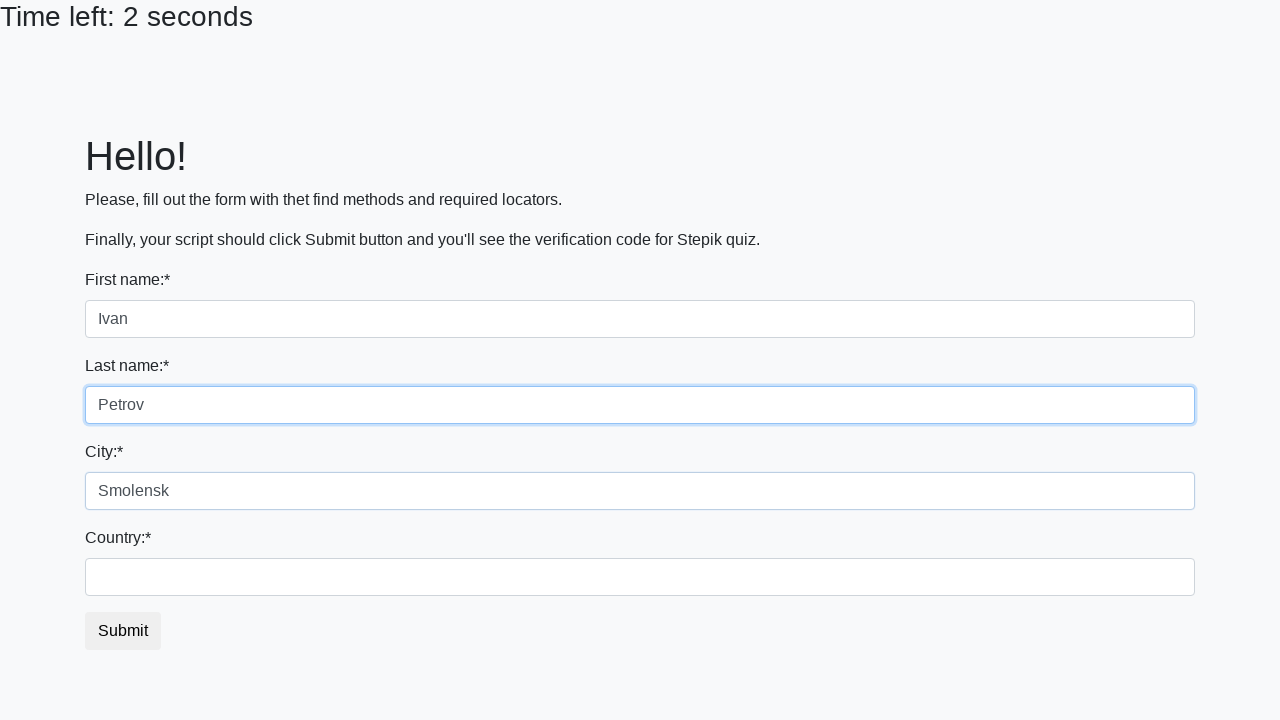

Filled country field with 'Russia' on #country
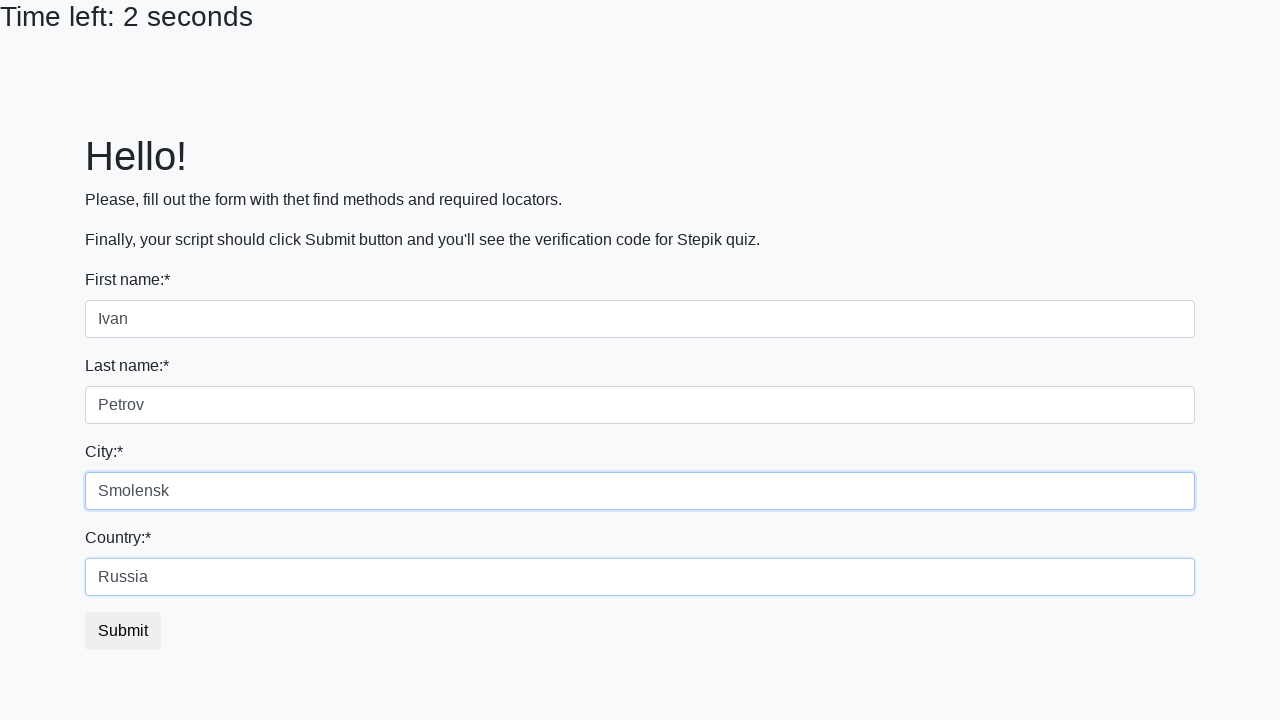

Clicked submit button to complete form submission at (123, 631) on button.btn
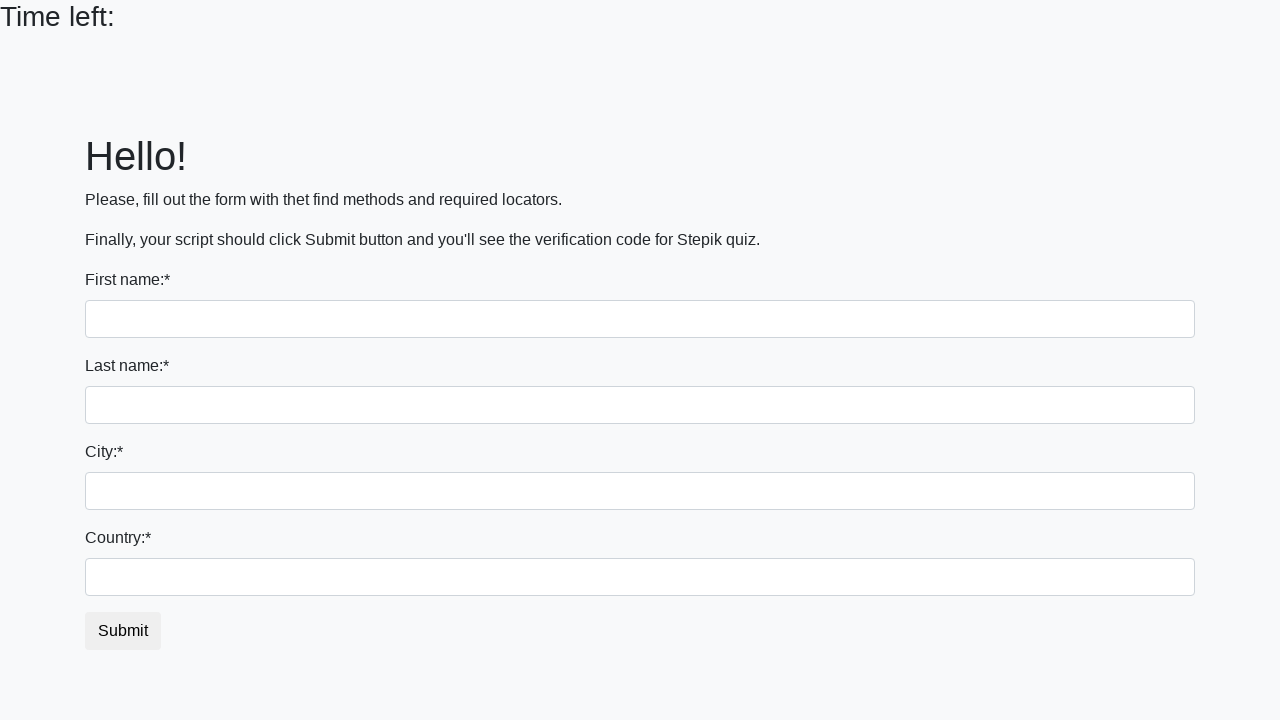

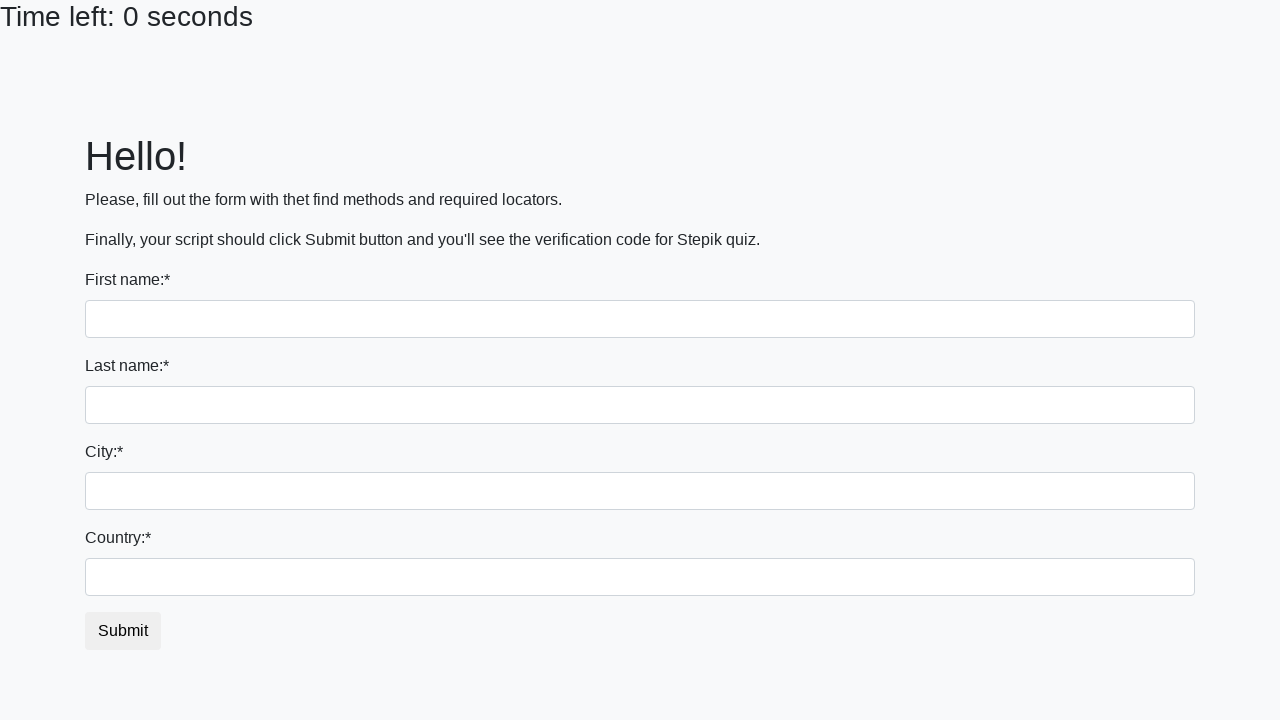